Tests a registration form by filling in required fields (first name, last name, email), submitting the form, and verifying that a success message is displayed.

Starting URL: http://suninjuly.github.io/registration1.html

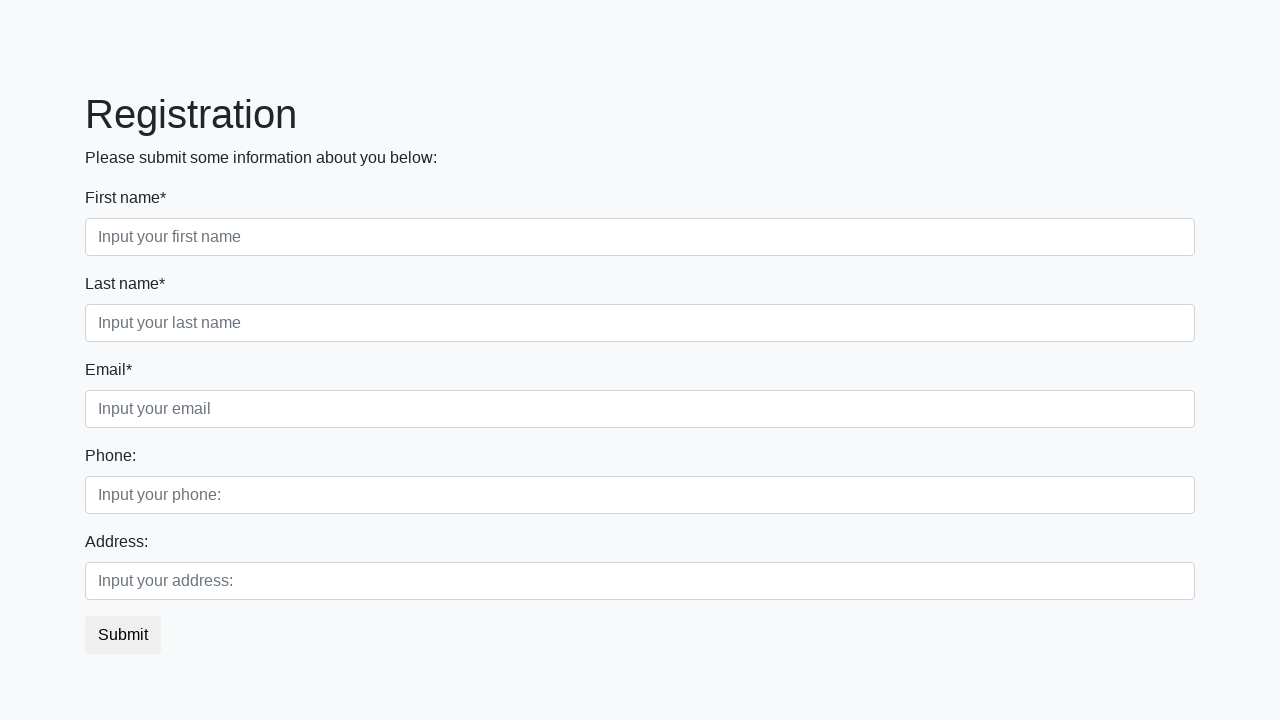

Filled first name field with 'Ivan' on .form-control.first:required
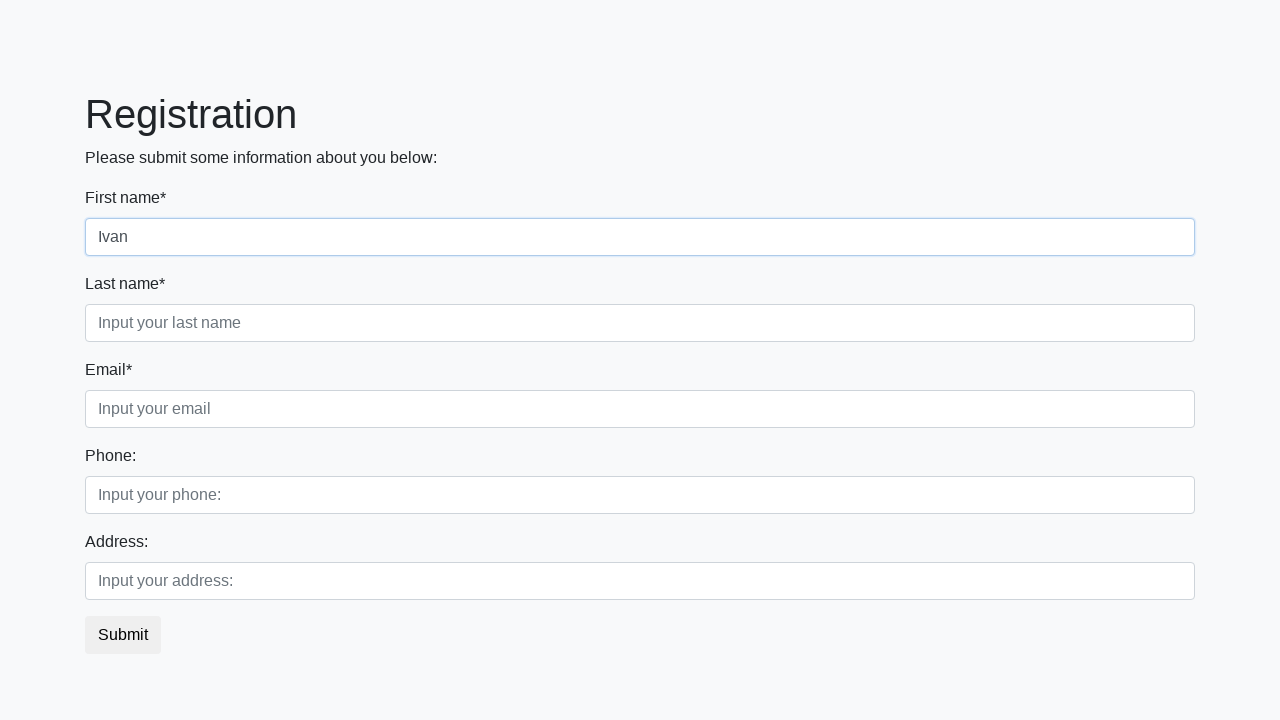

Filled last name field with 'Petrov' on .form-control.second:required
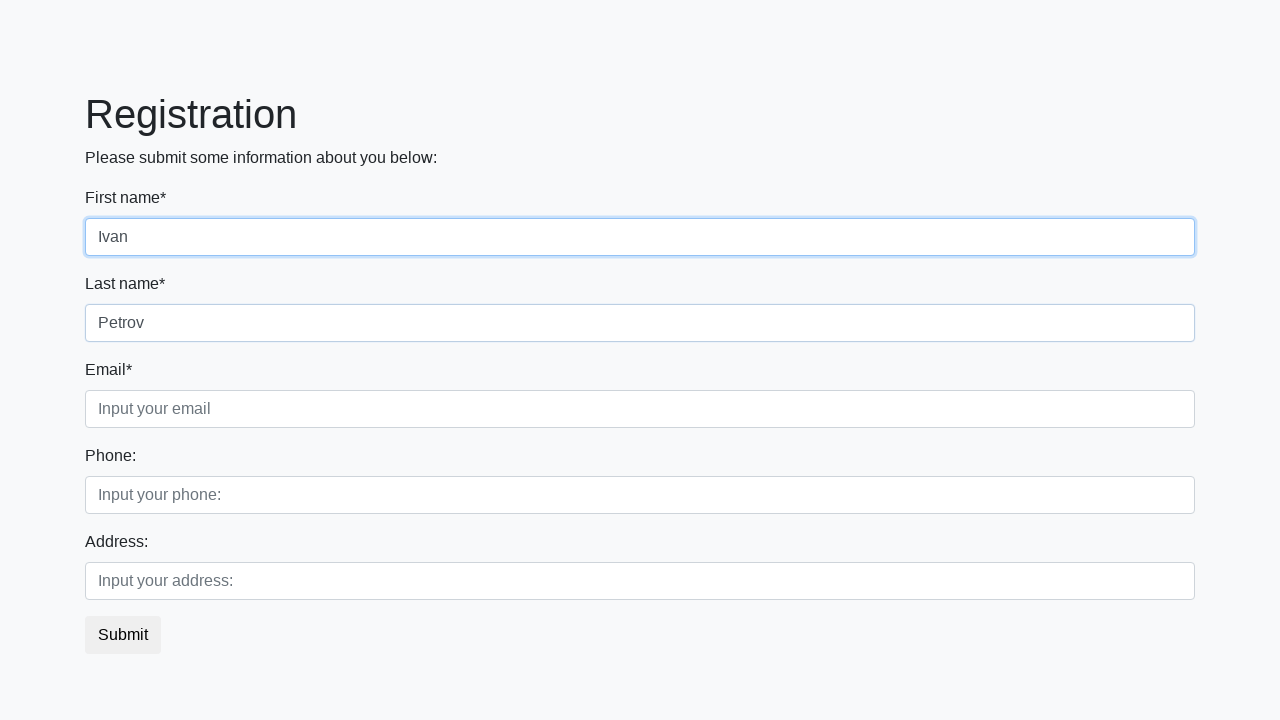

Filled email field with 'ivan@petrov.ru' on .form-control.third:required
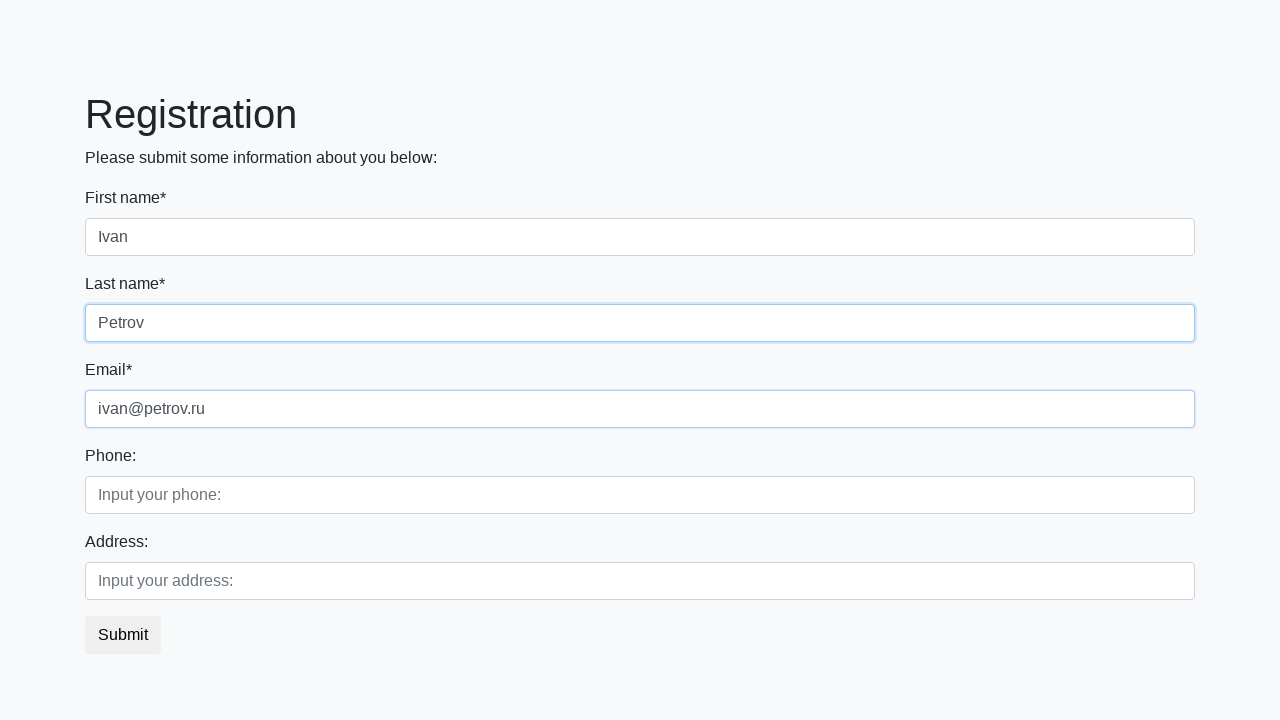

Clicked submit button to register at (123, 635) on button.btn
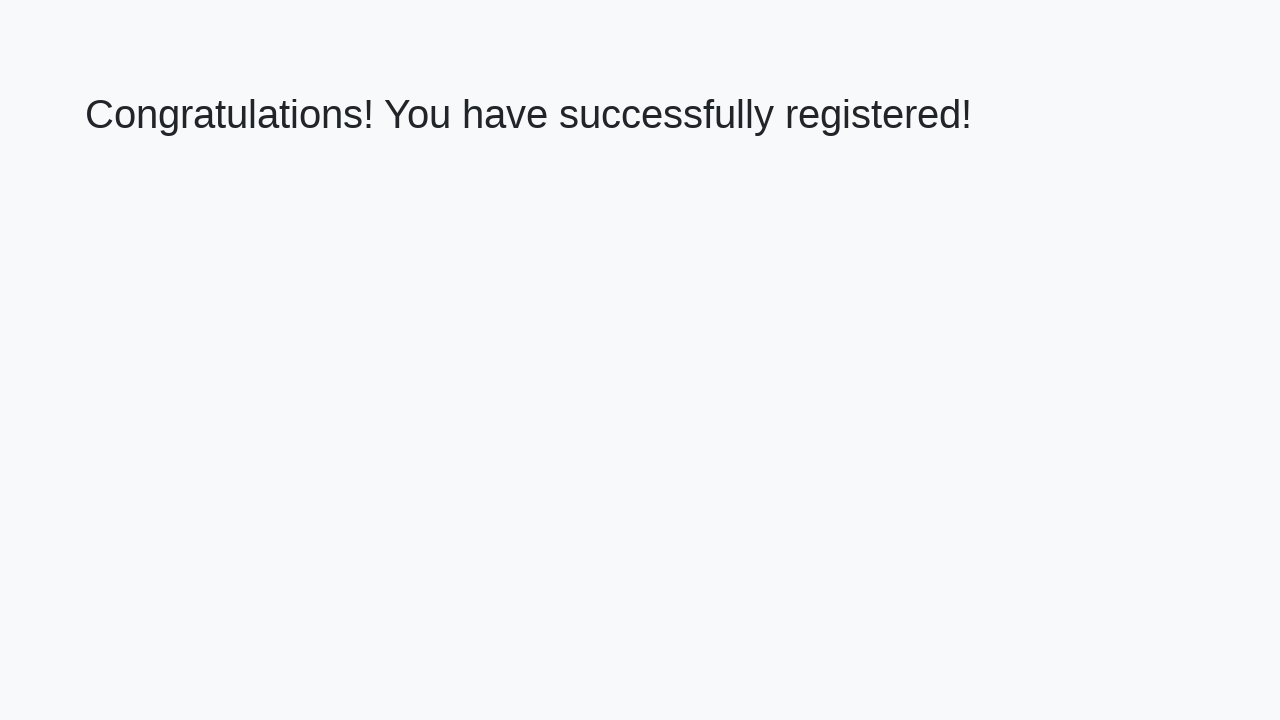

Success message heading loaded
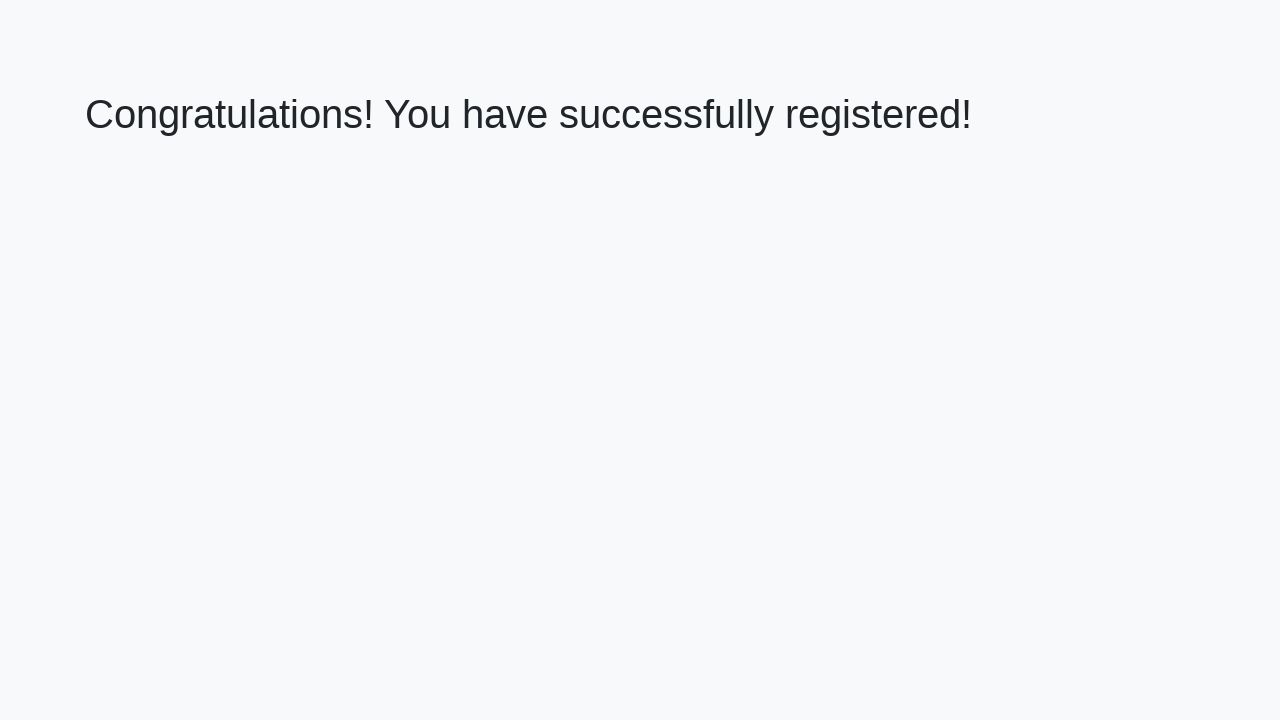

Retrieved success message text
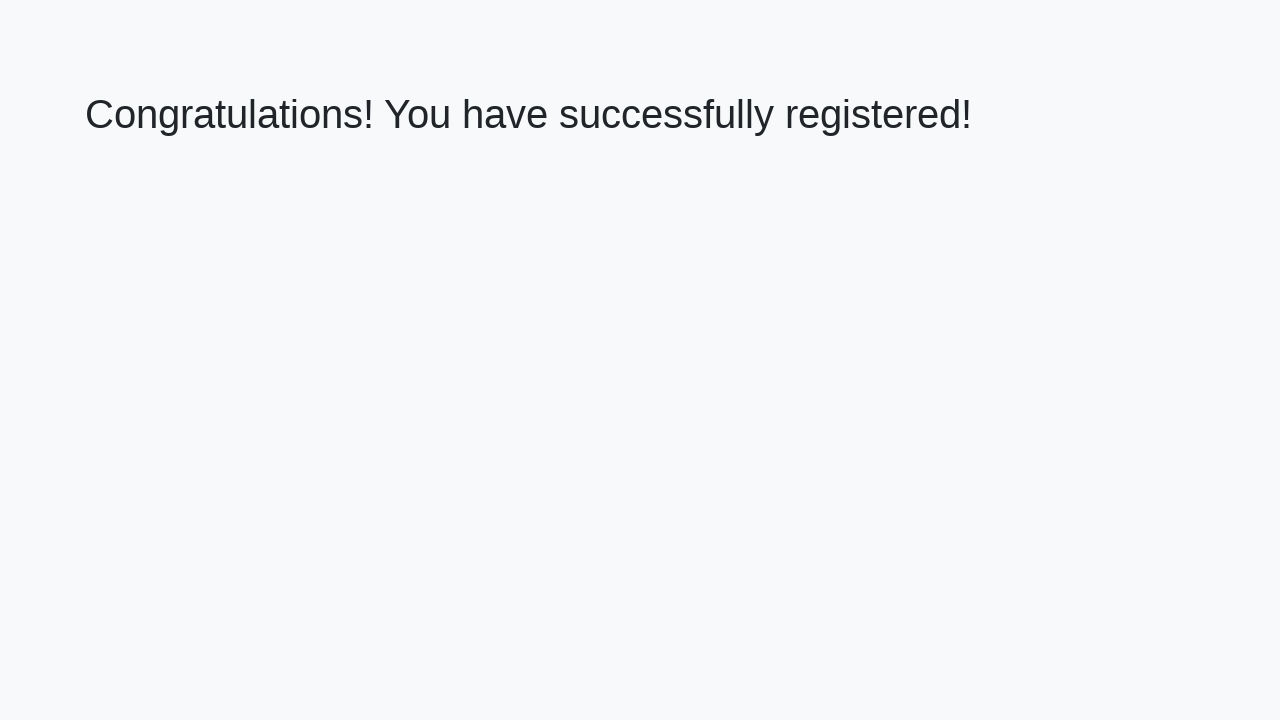

Verified success message: 'Congratulations! You have successfully registered!'
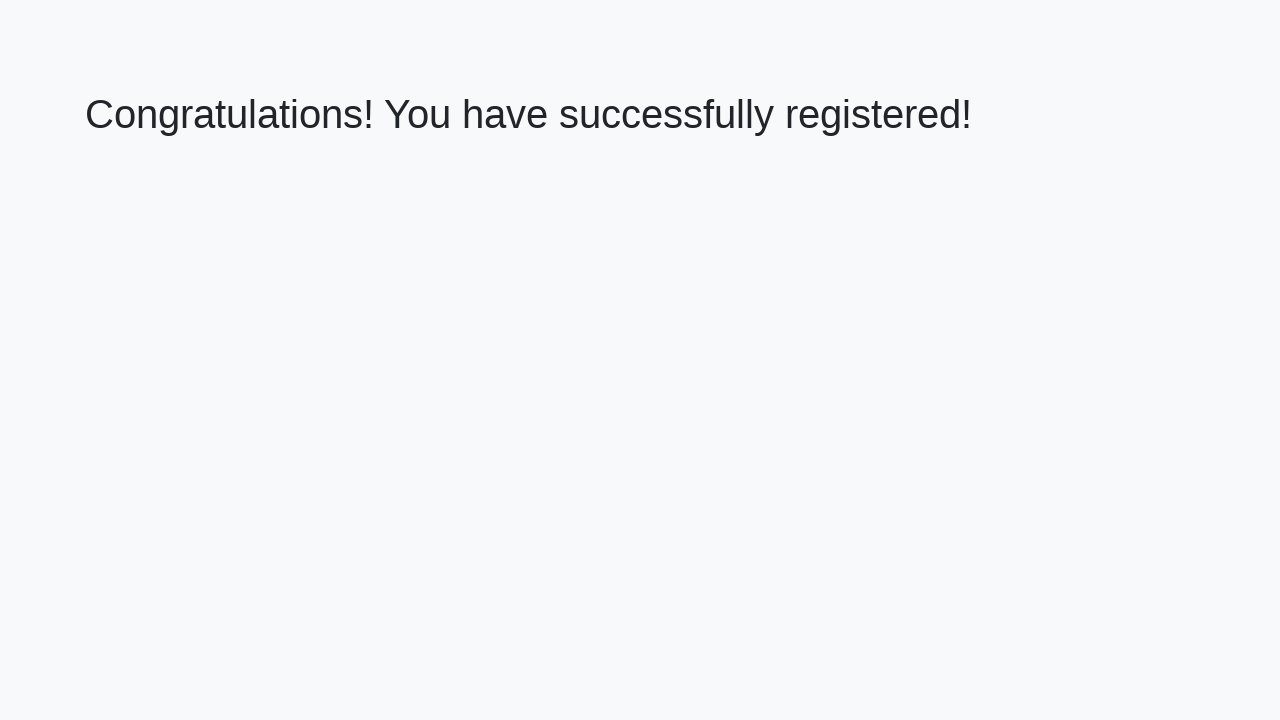

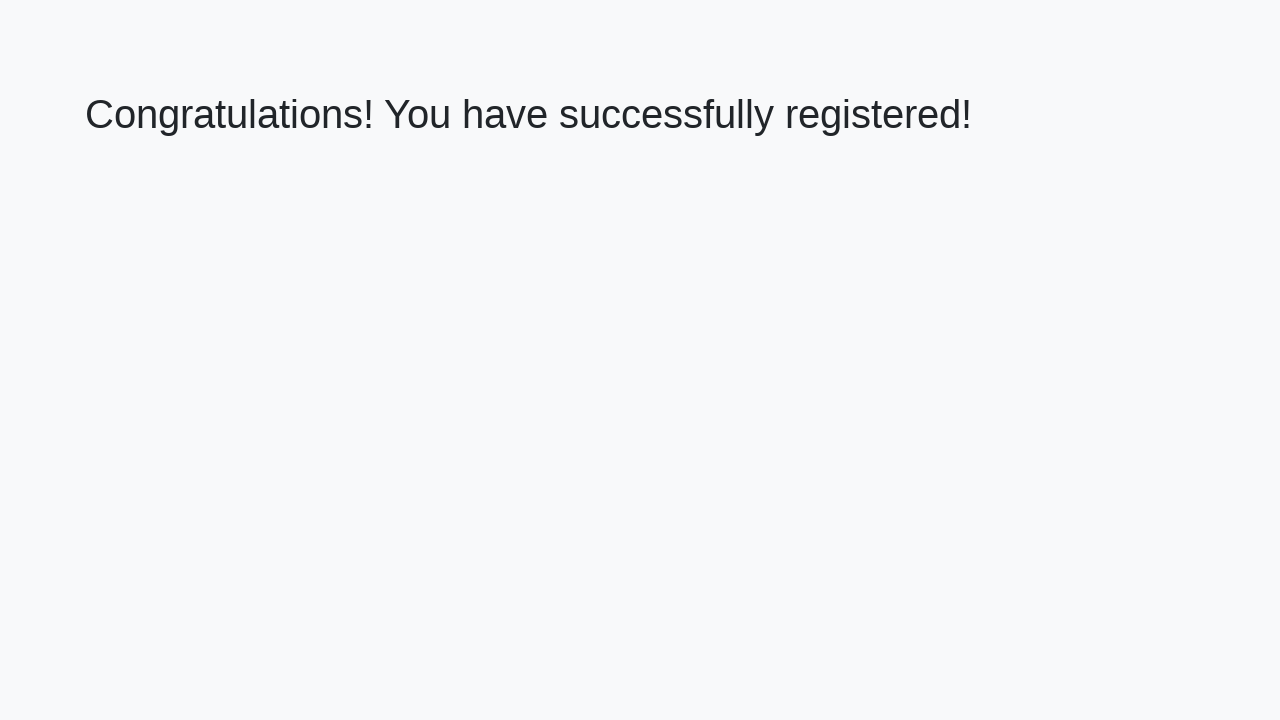